Tests a confirm alert dialog by clicking the confirm button and accepting the confirmation

Starting URL: https://demoqa.com/alerts

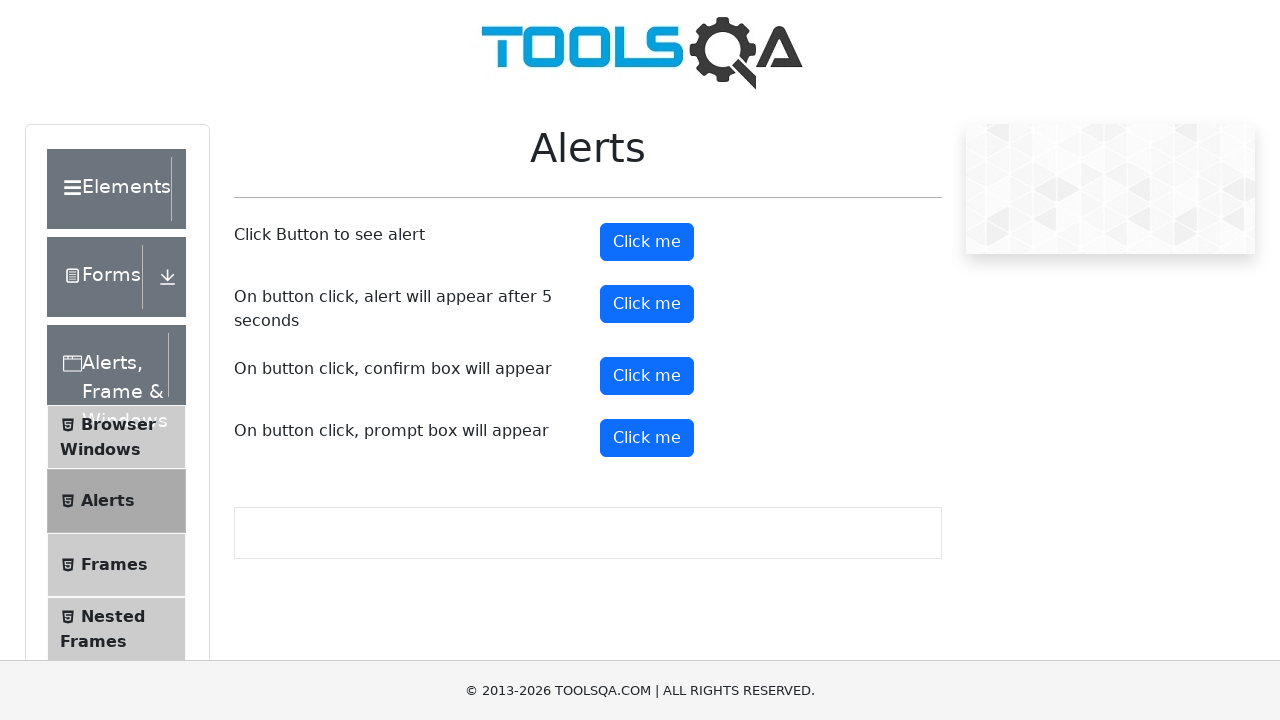

Set up dialog handler to accept confirm dialogs
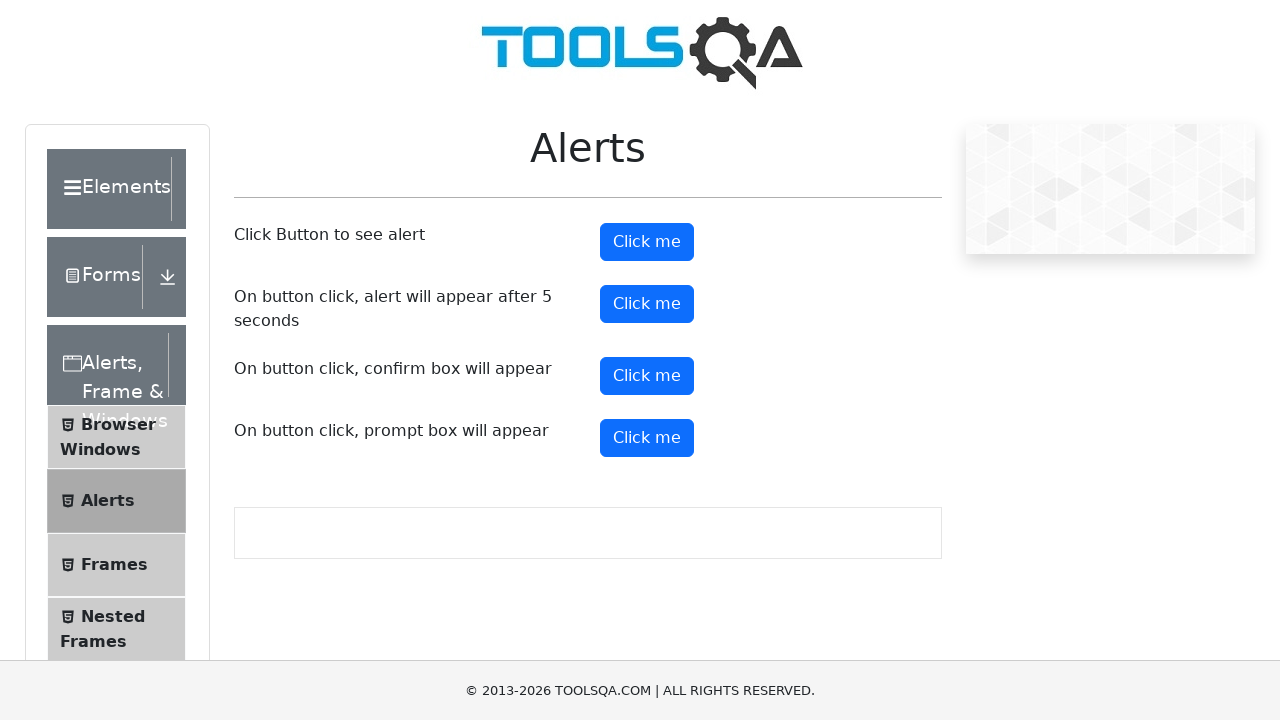

Clicked confirm button to trigger alert dialog at (647, 376) on #confirmButton
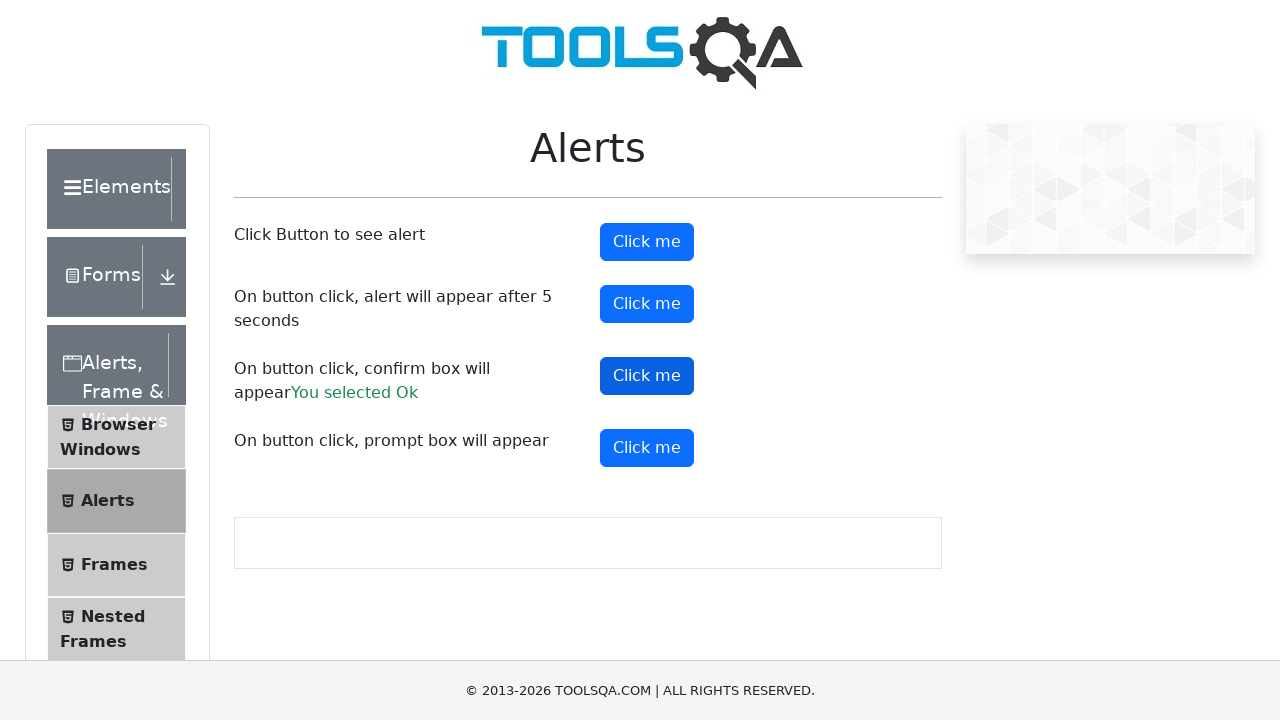

Confirm result element appeared, indicating dialog was accepted
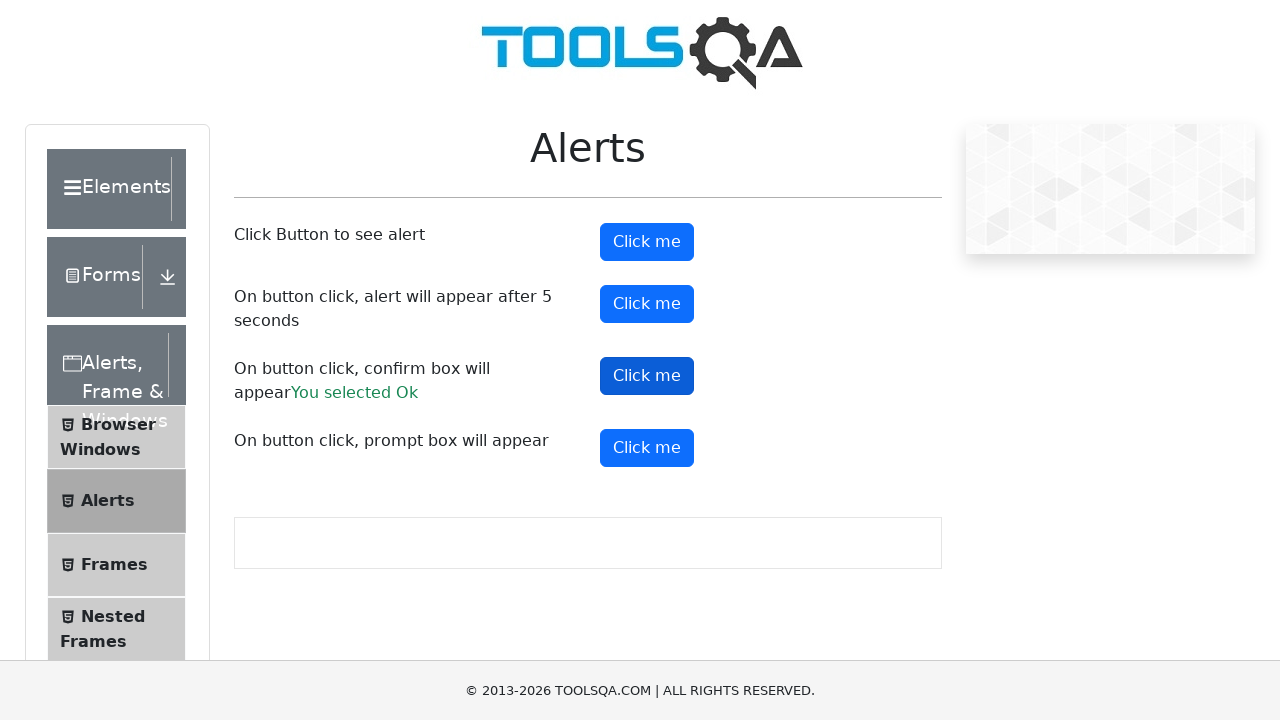

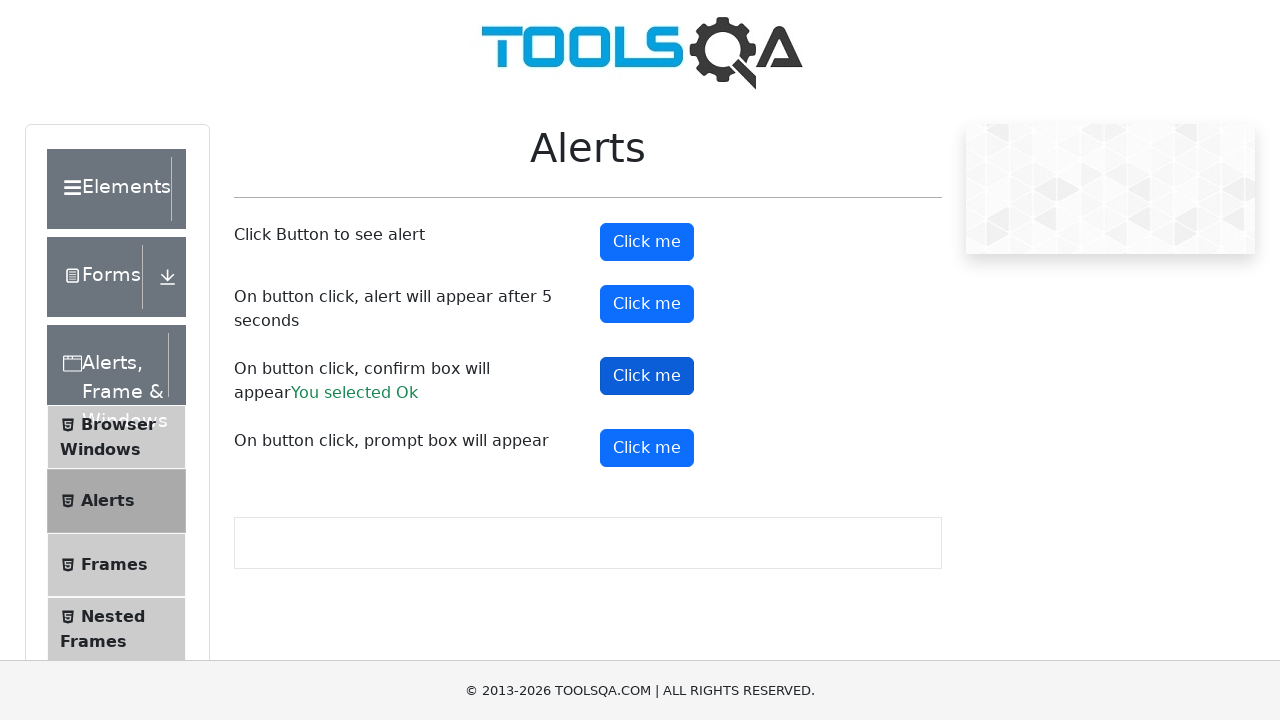